Tests filling a name input field on a sample form page using CSS selector

Starting URL: https://globalsqa.com/samplepagetest

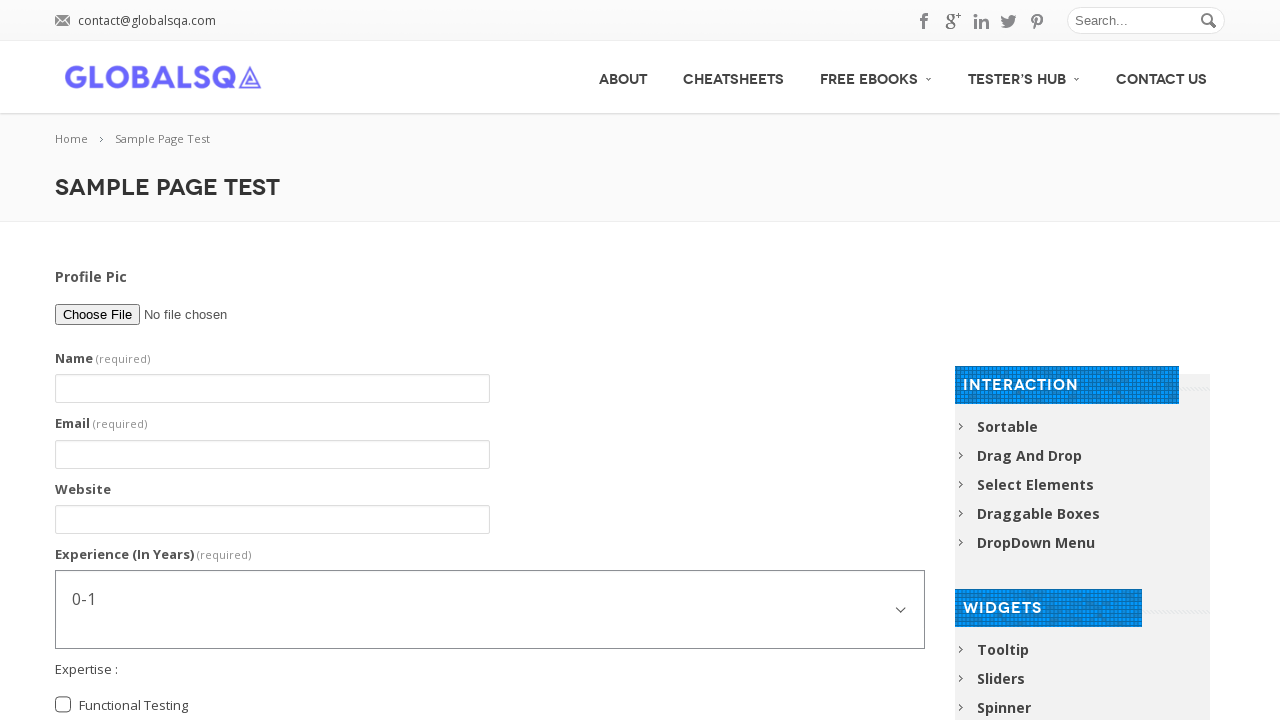

Filled name input field with 'css selector test input' using CSS selector on #g2599-name
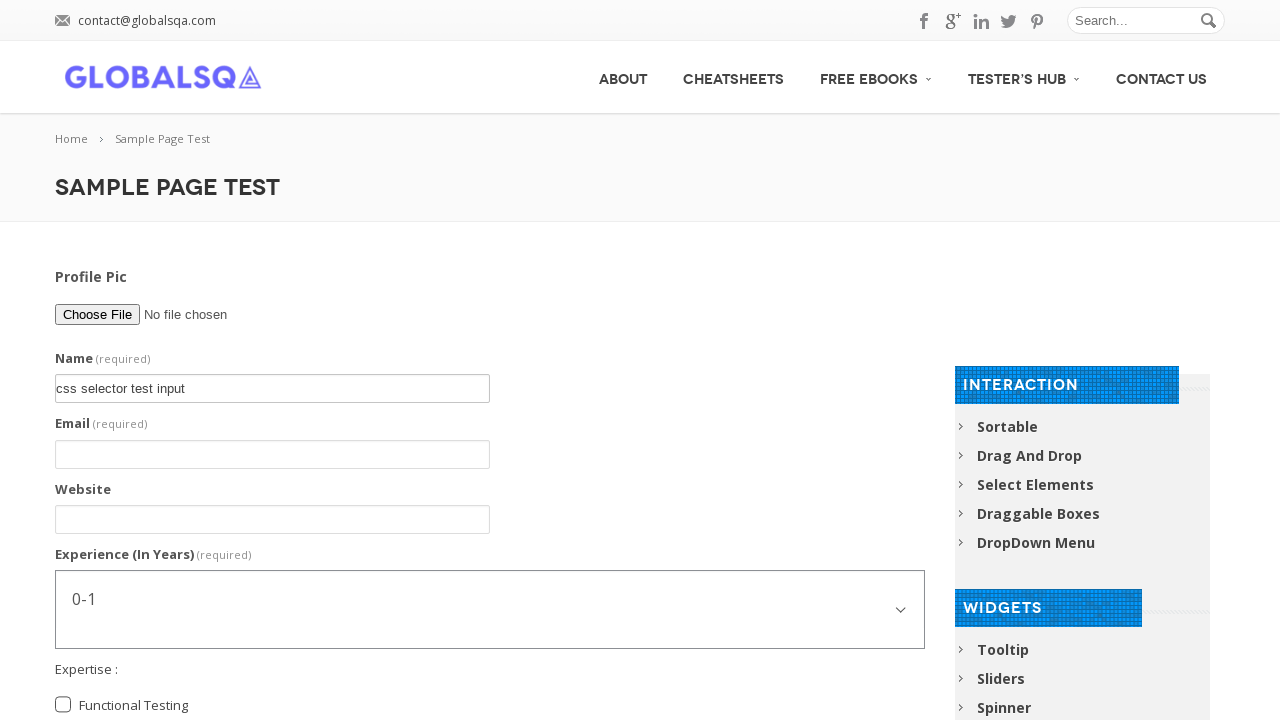

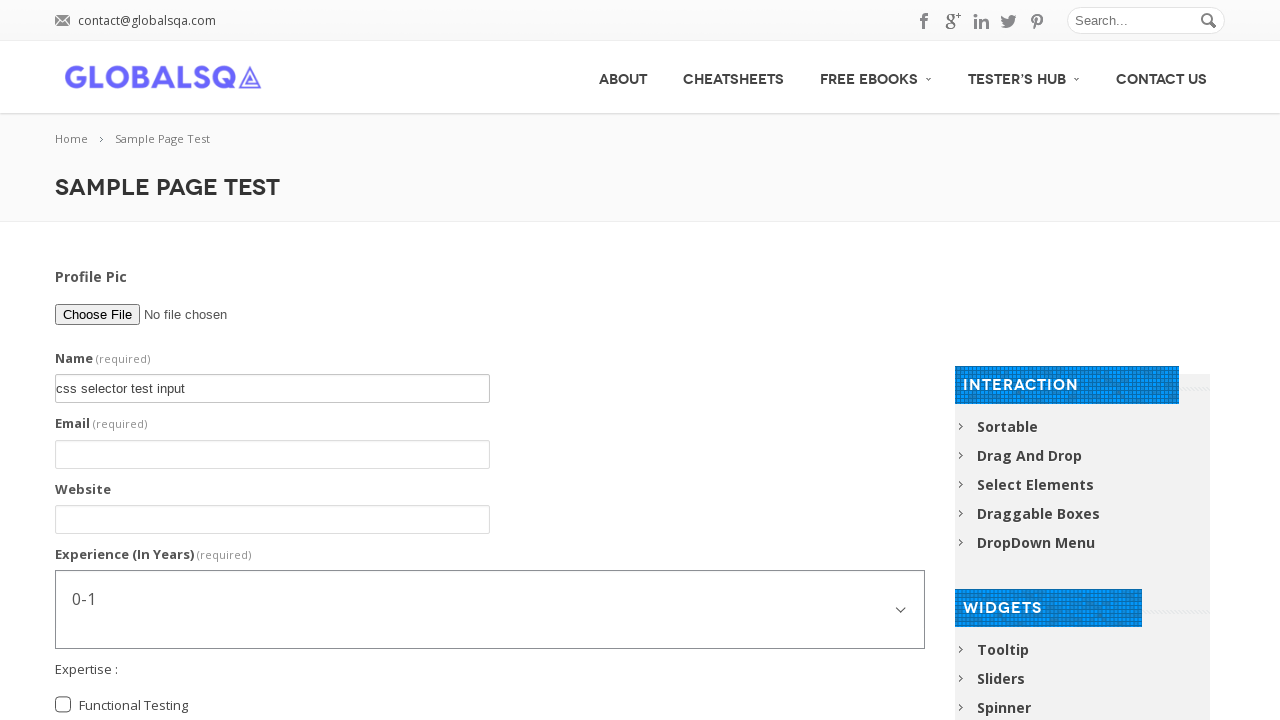